Tests JavaScript alert handling by navigating to the alerts page, clicking a link, and interacting with a JS alert dialog

Starting URL: https://the-internet.herokuapp.com/

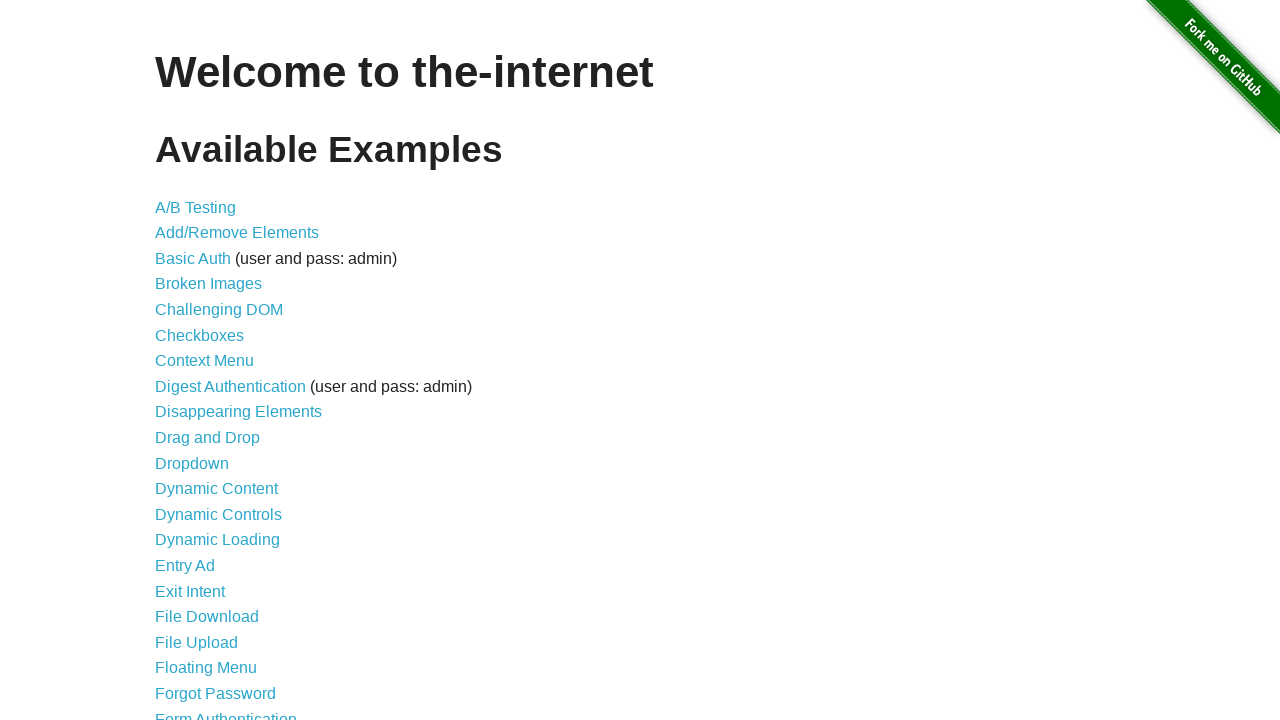

Clicked JavaScript Alerts link to navigate to alerts page at (214, 361) on internal:role=link[name="JavaScript Alerts"i]
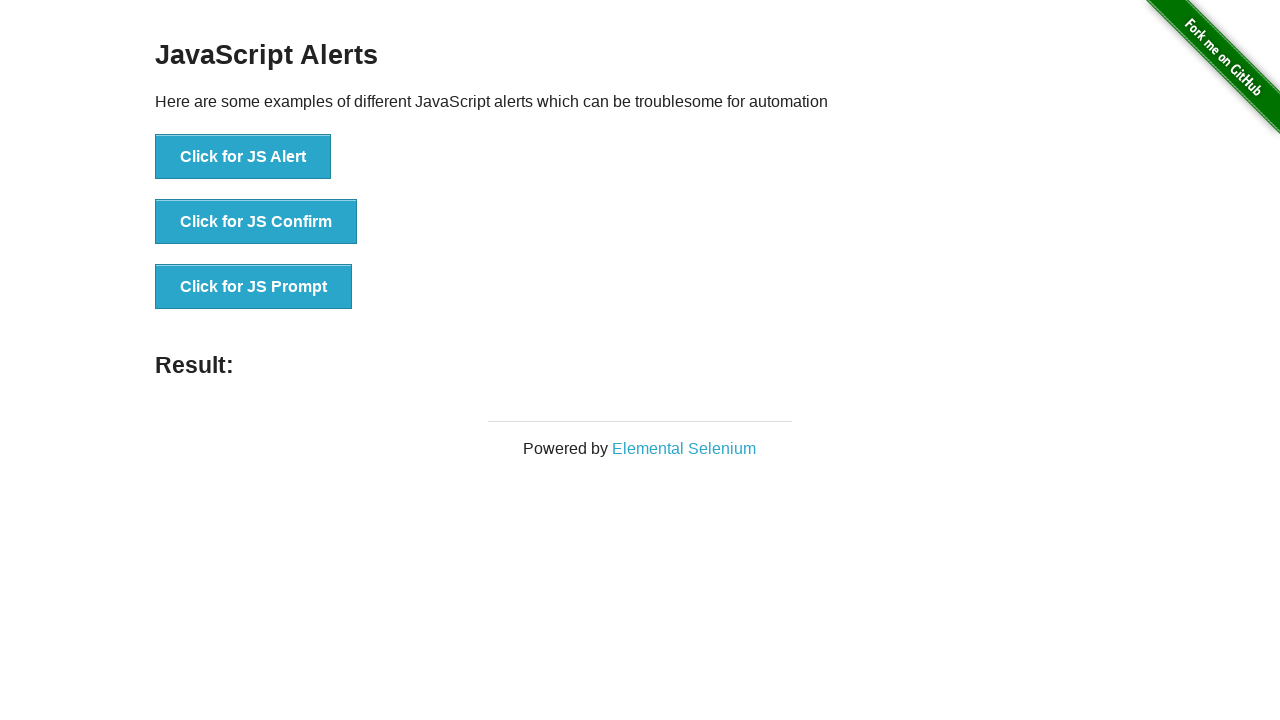

Set up dialog handler to dismiss alerts
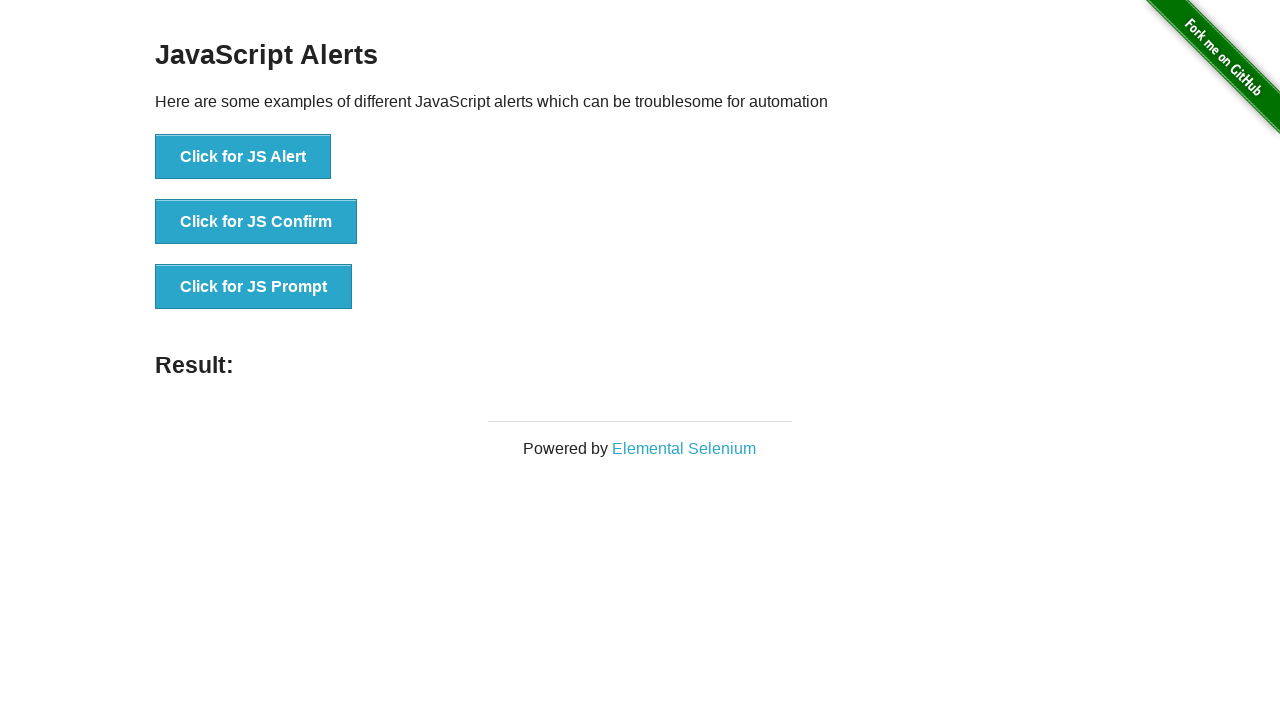

Clicked button to trigger JavaScript alert at (243, 157) on internal:role=button[name="Click for JS Alert"i]
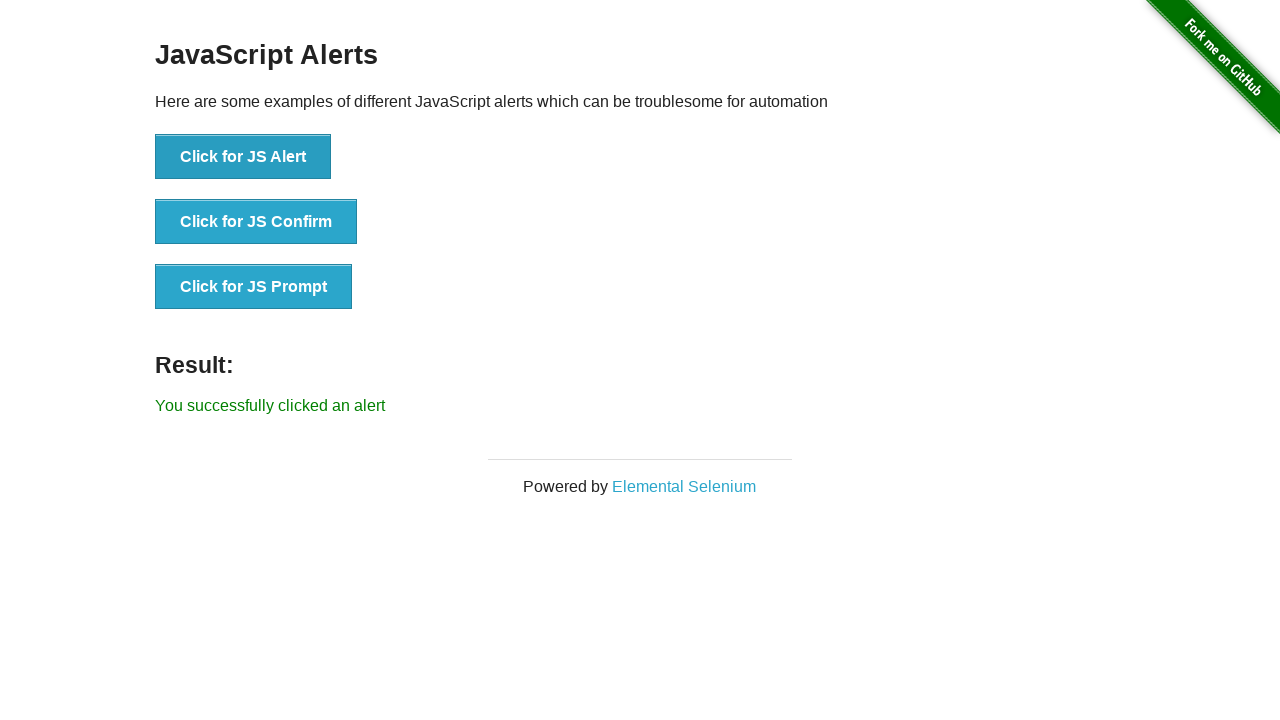

Waited for page to stabilize after dialog was dismissed
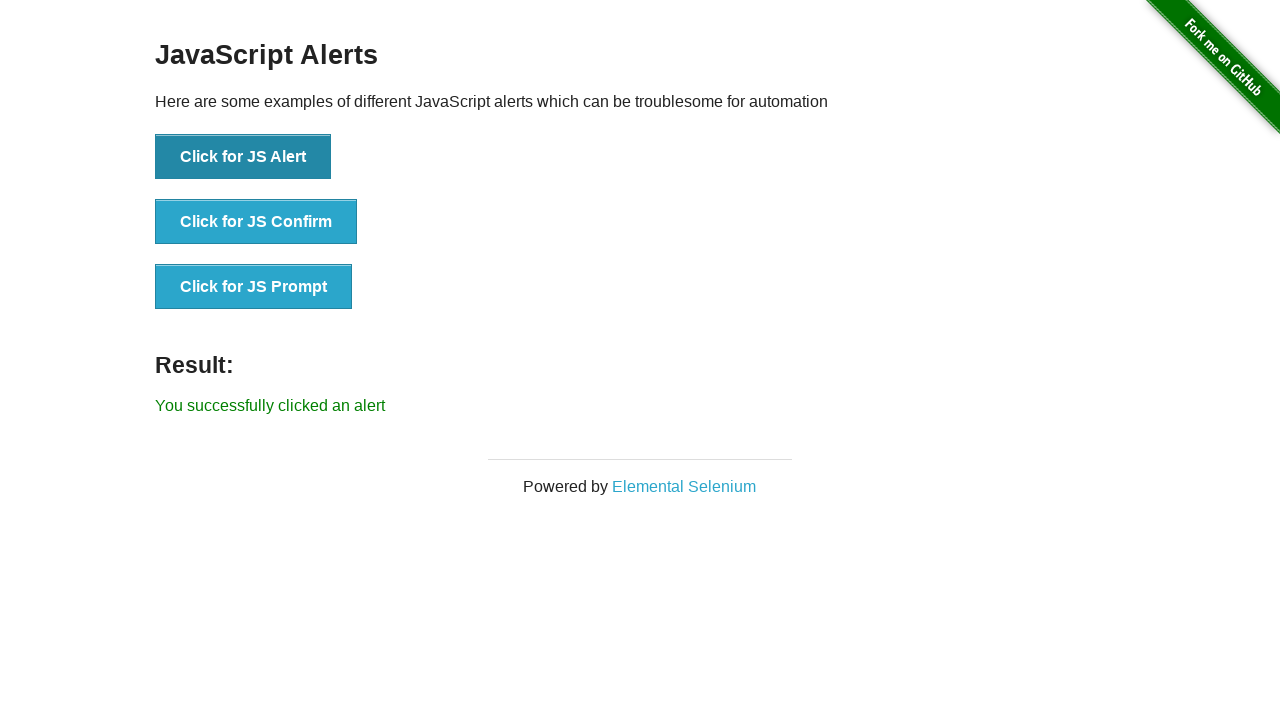

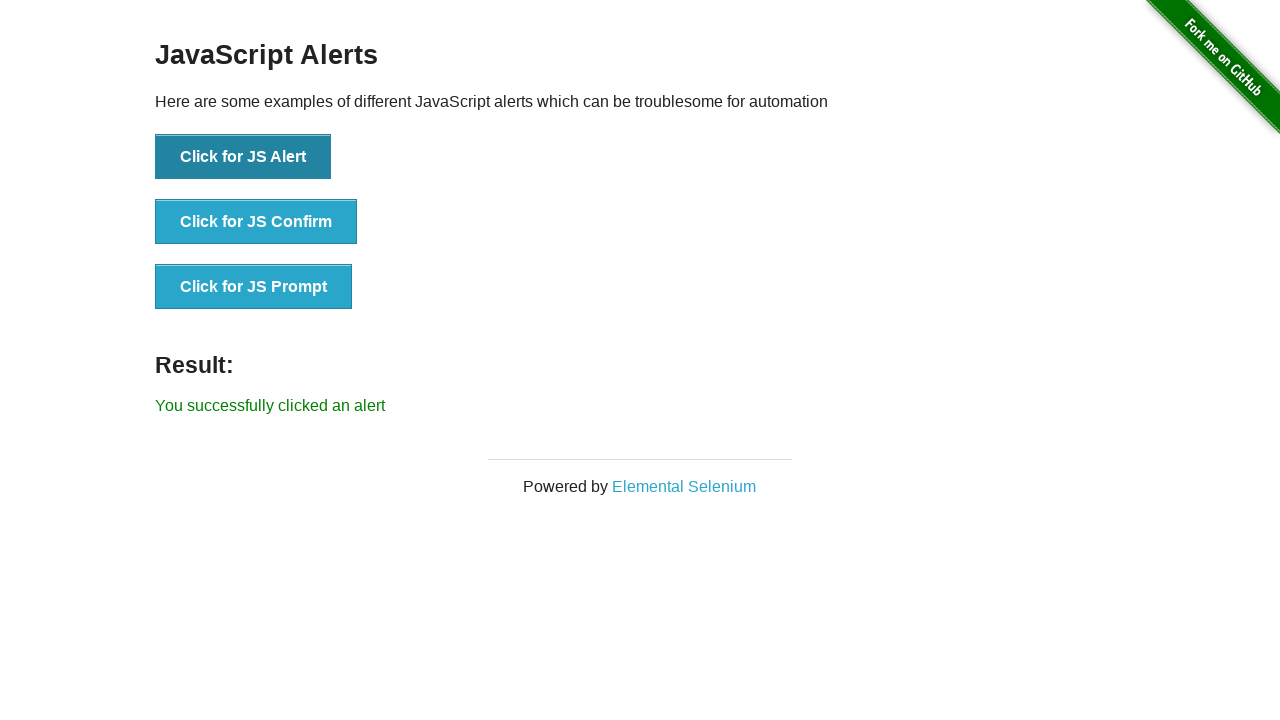